Tests multiple calculations on the calculator app - first multiplying 1*2, then adding 2+2, and verifying multiple results are displayed

Starting URL: http://juliemr.github.io/protractor-demo/

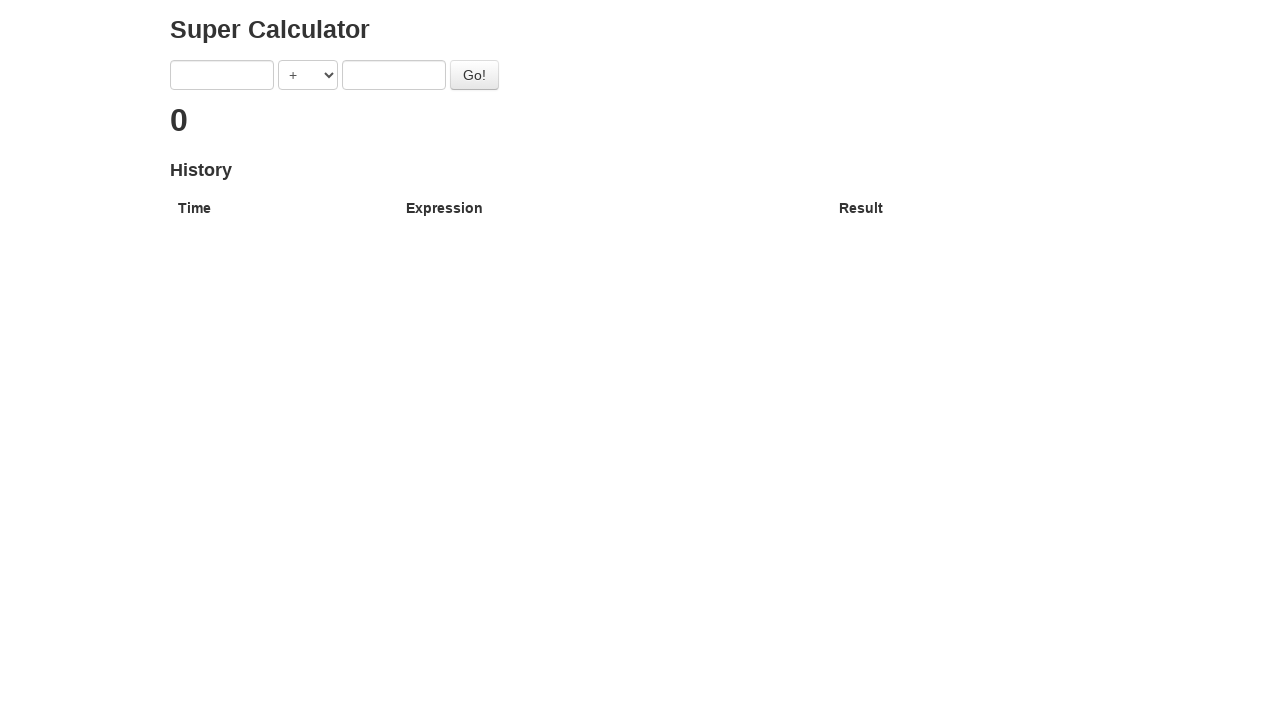

Filled first input field with '1' on input[ng-model='first']
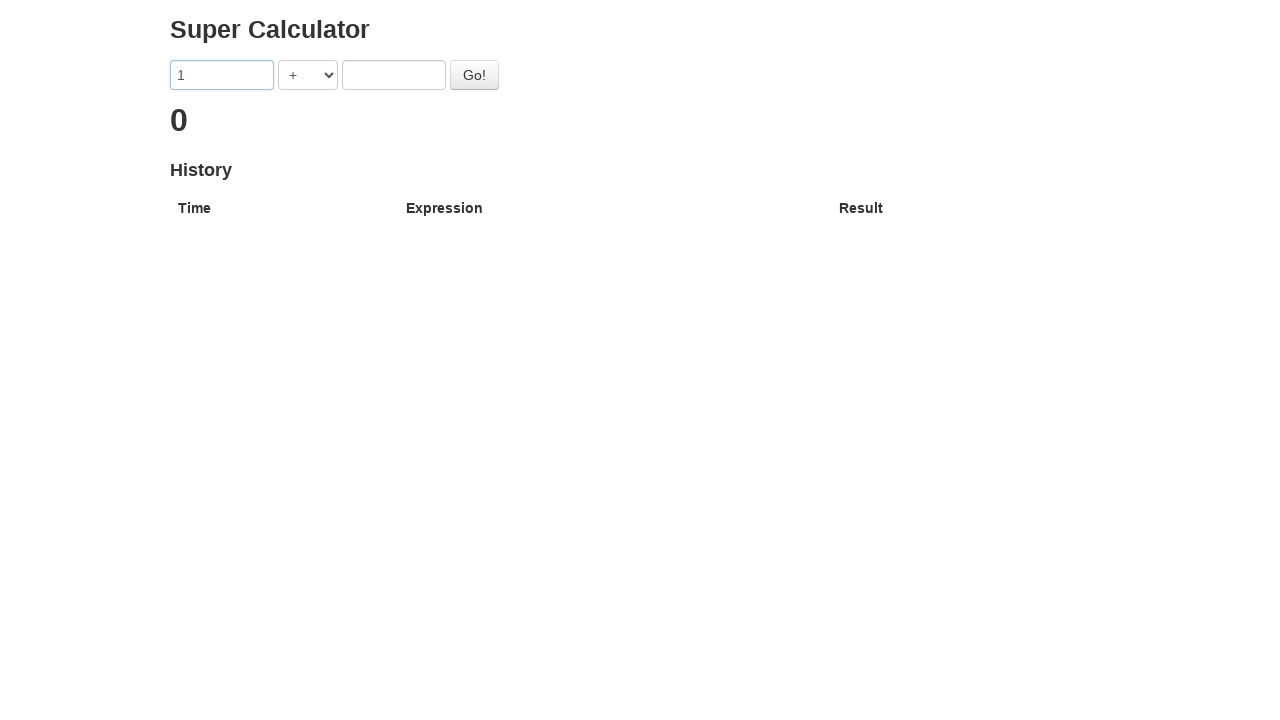

Selected multiplication operator on select[ng-model='operator']
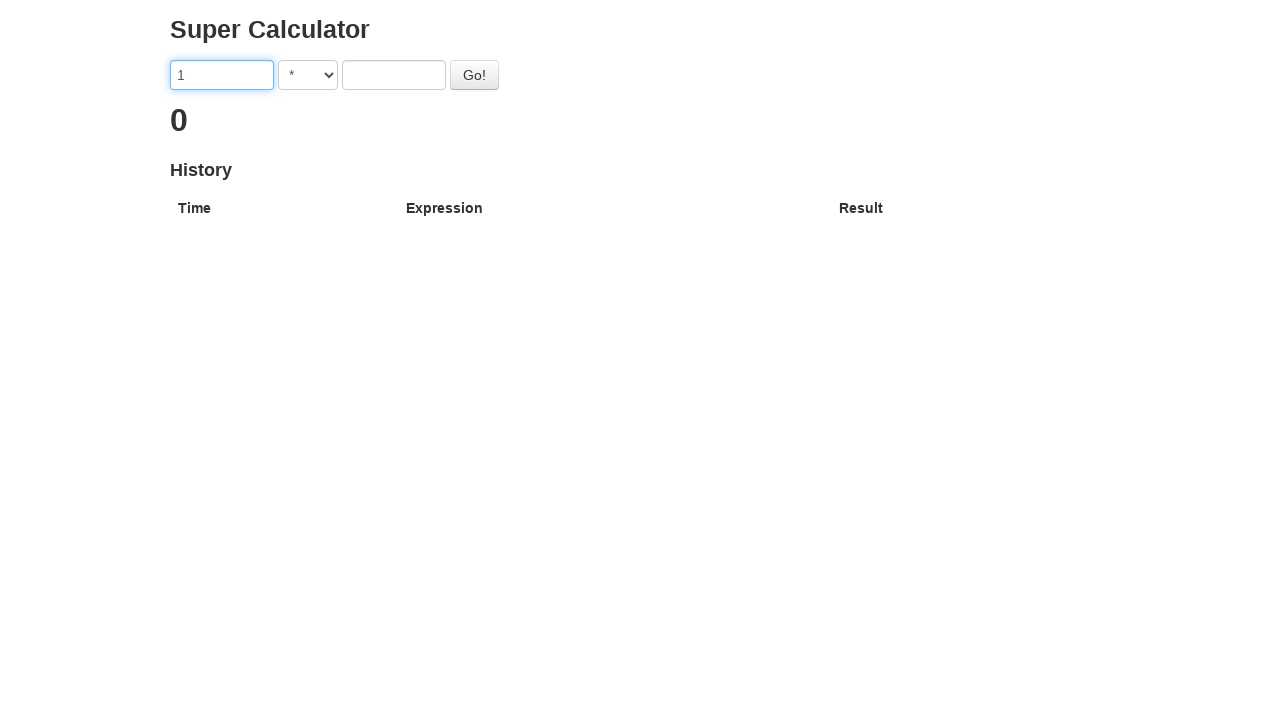

Filled second input field with '2' on input[ng-model='second']
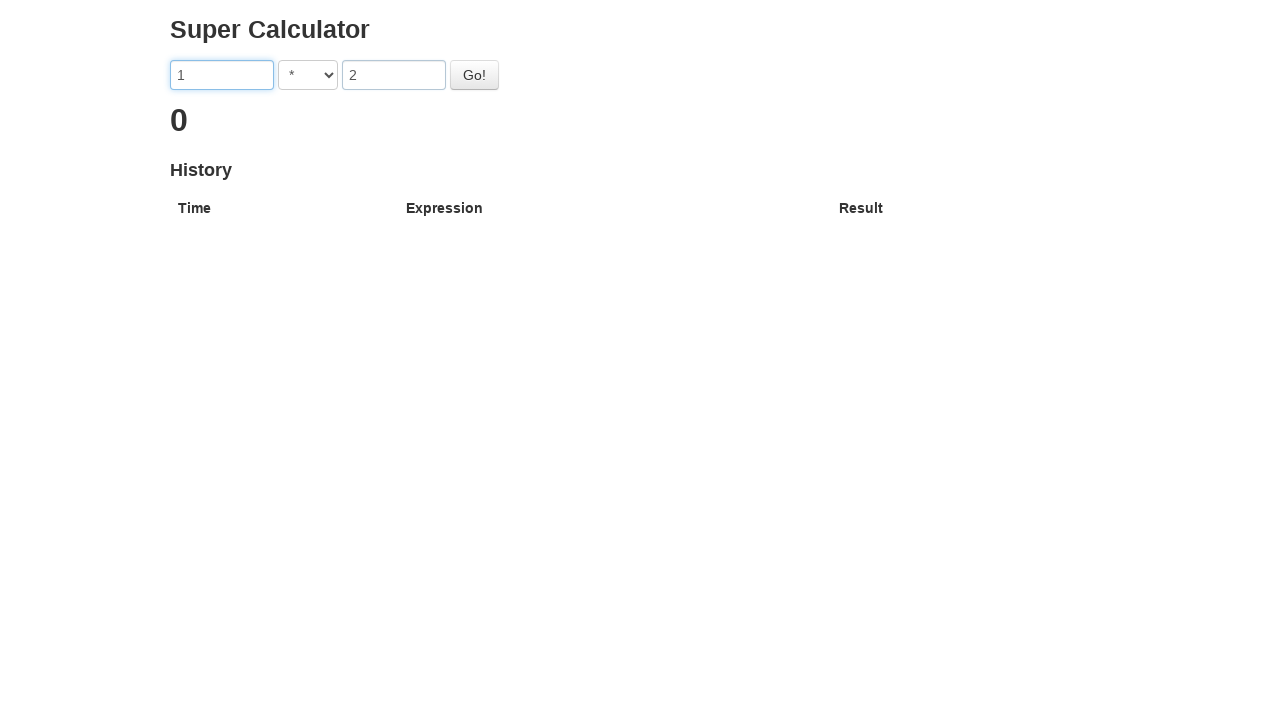

Clicked Go button to calculate 1 * 2 at (474, 75) on #gobutton
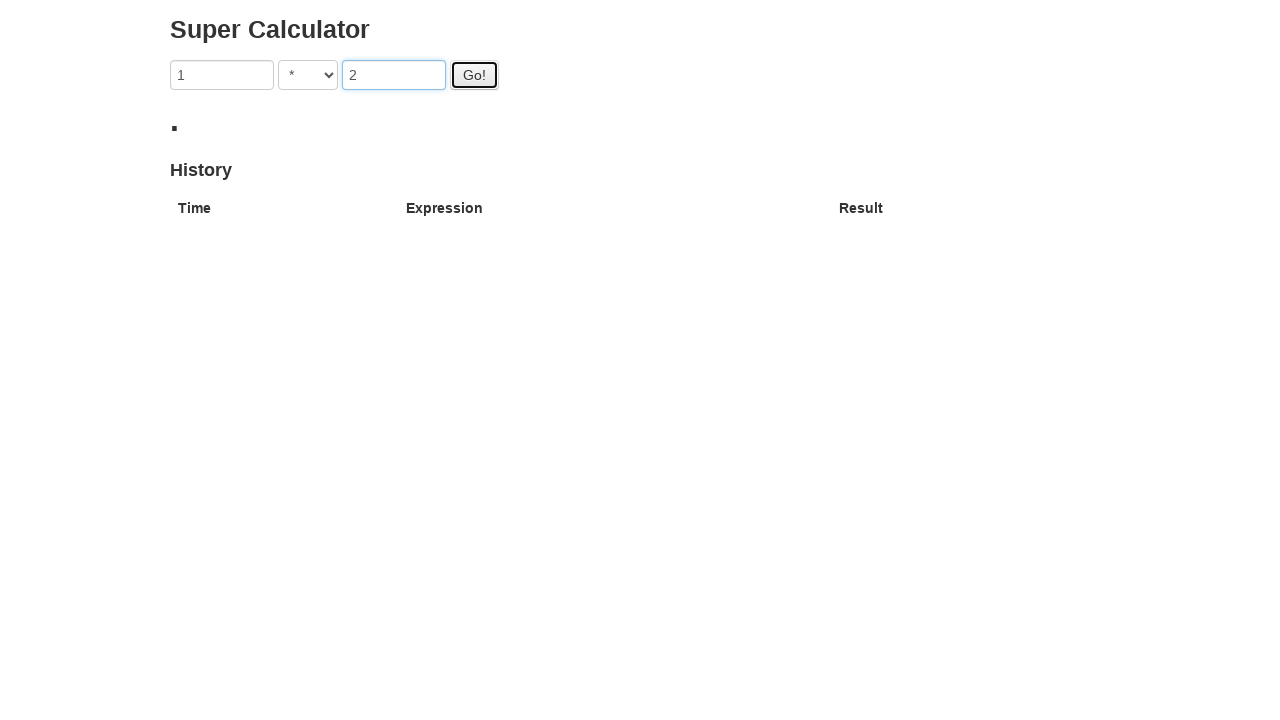

Filled first input field with '2' for second calculation on input[ng-model='first']
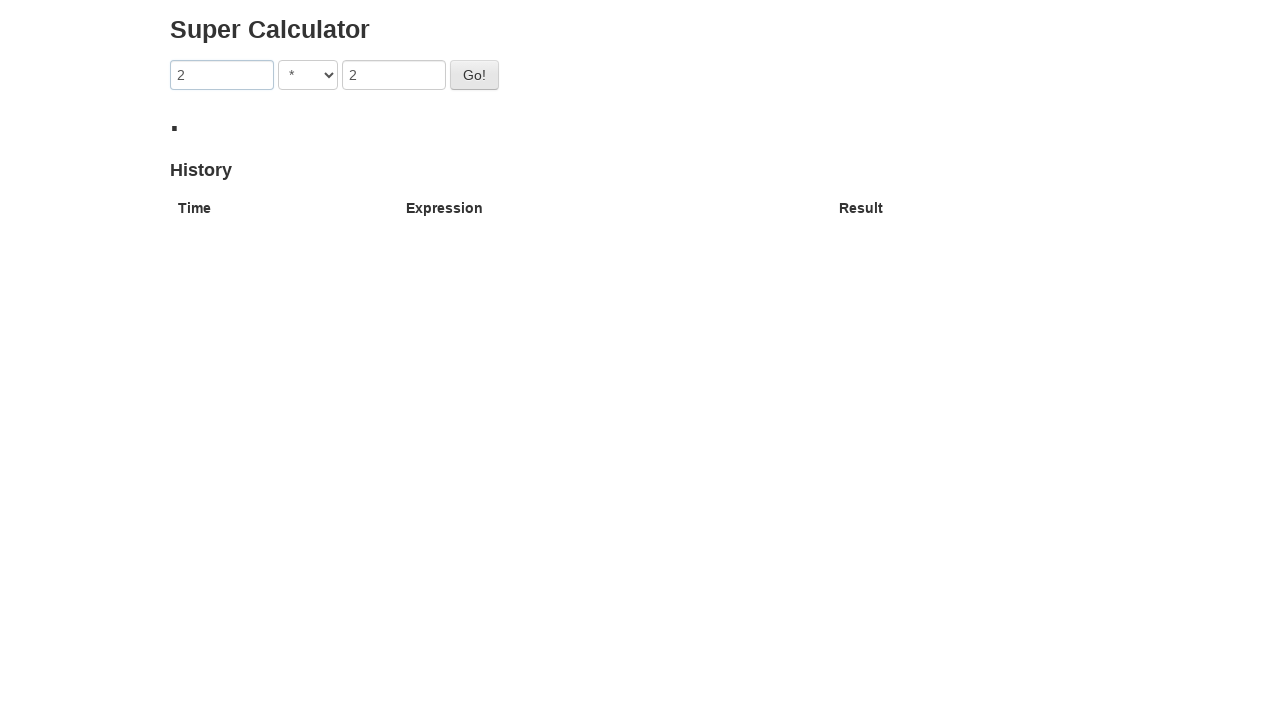

Filled second input field with '2' for addition on input[ng-model='second']
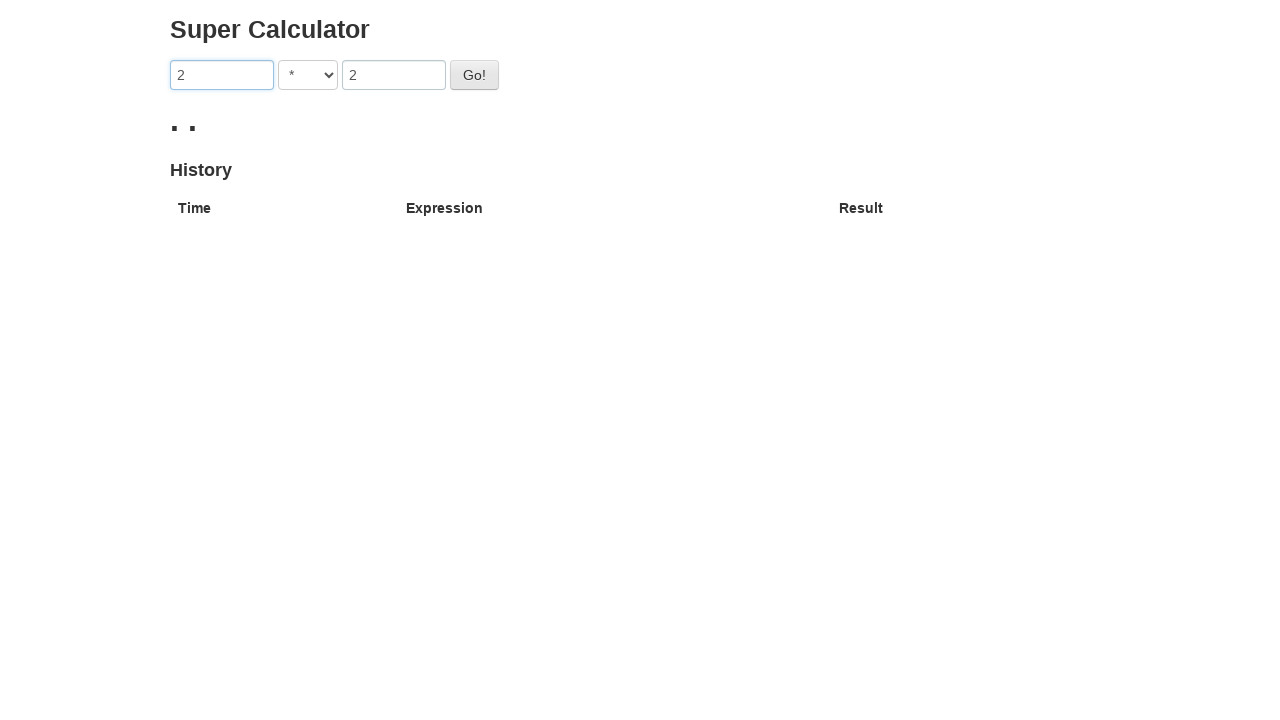

Clicked Go button to calculate 2 + 2 at (474, 75) on #gobutton
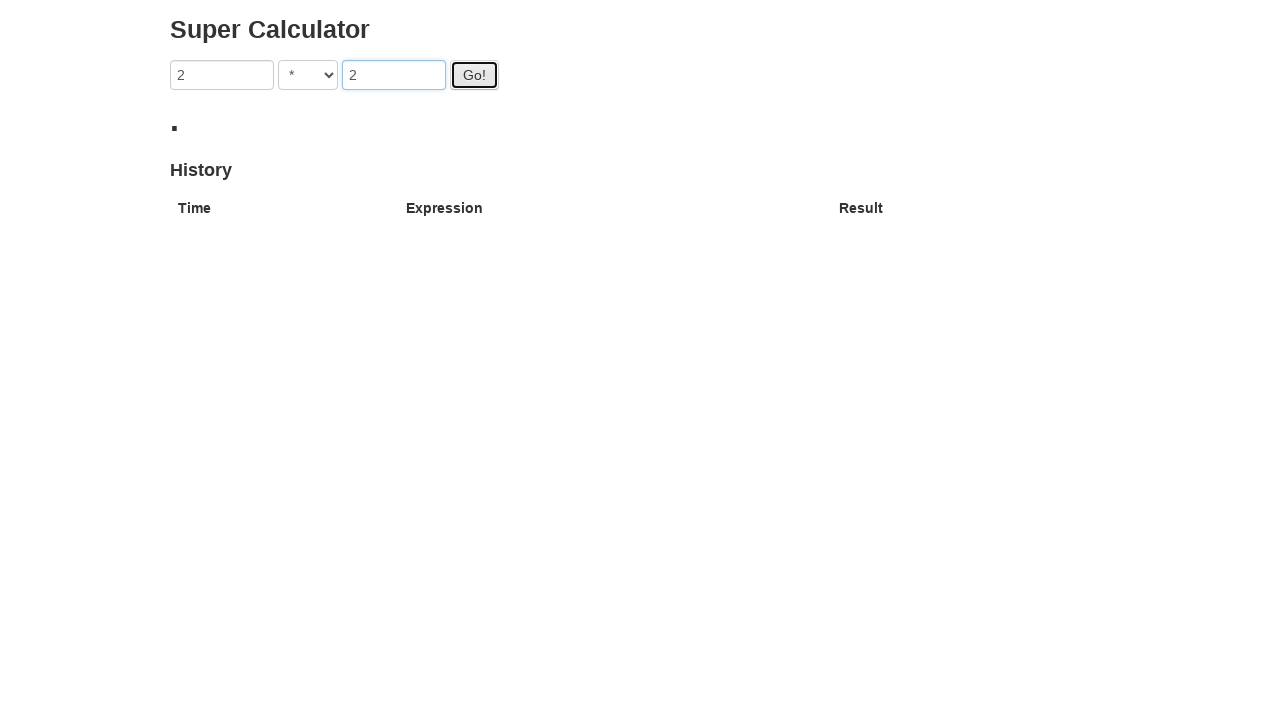

Results table loaded with multiple calculation rows
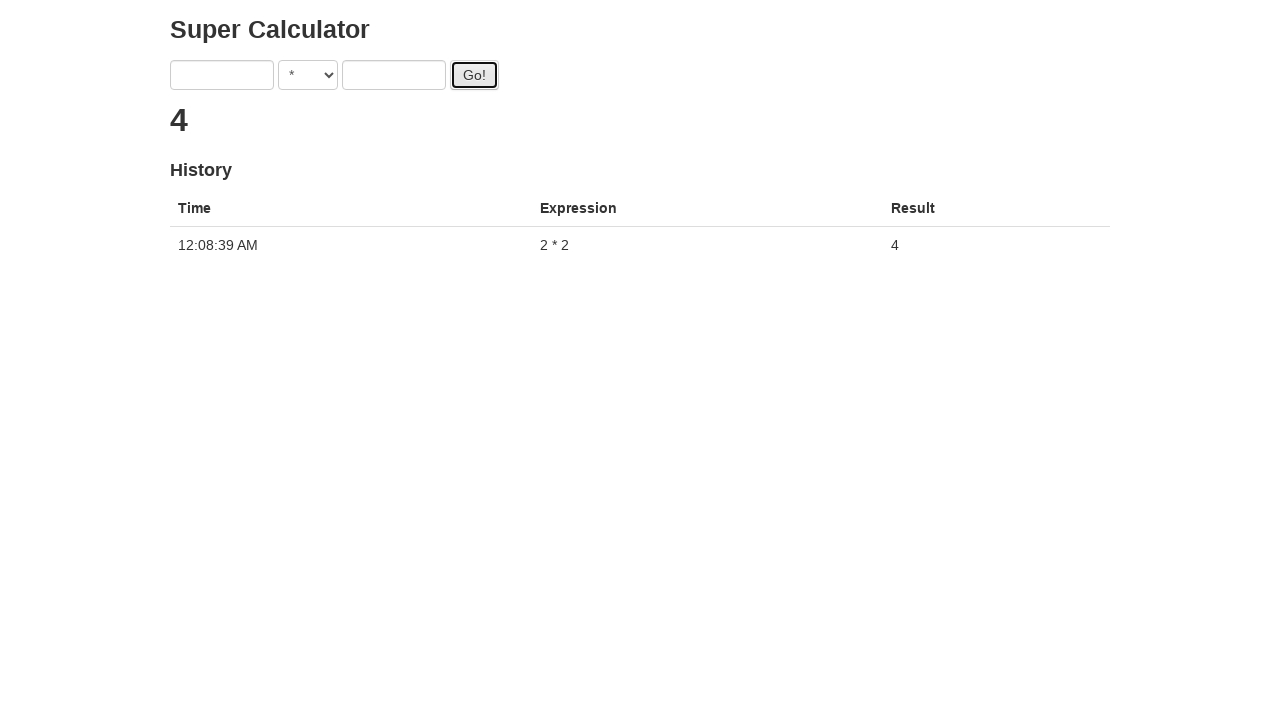

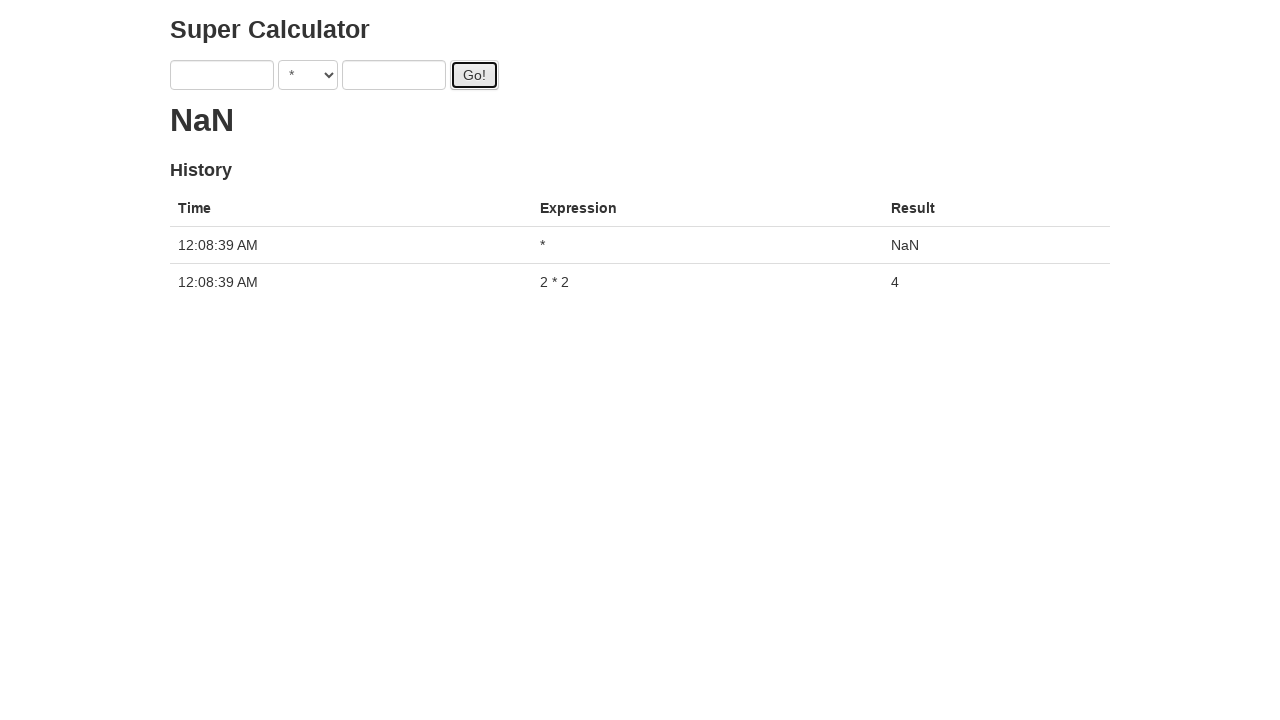